Tests registration form by filling required fields (name, surname, email) and submitting the form

Starting URL: https://suninjuly.github.io/registration1.html

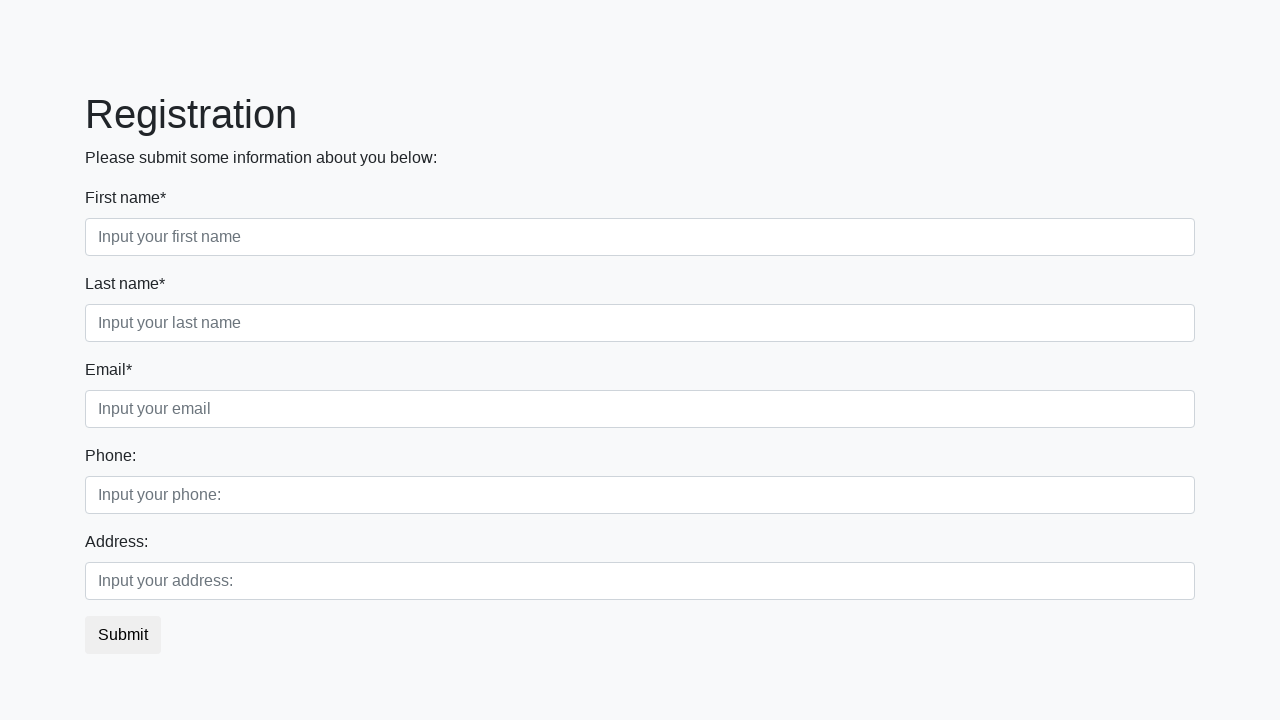

Filled name field with 'John' on form > .first_block :nth-child(1) > input
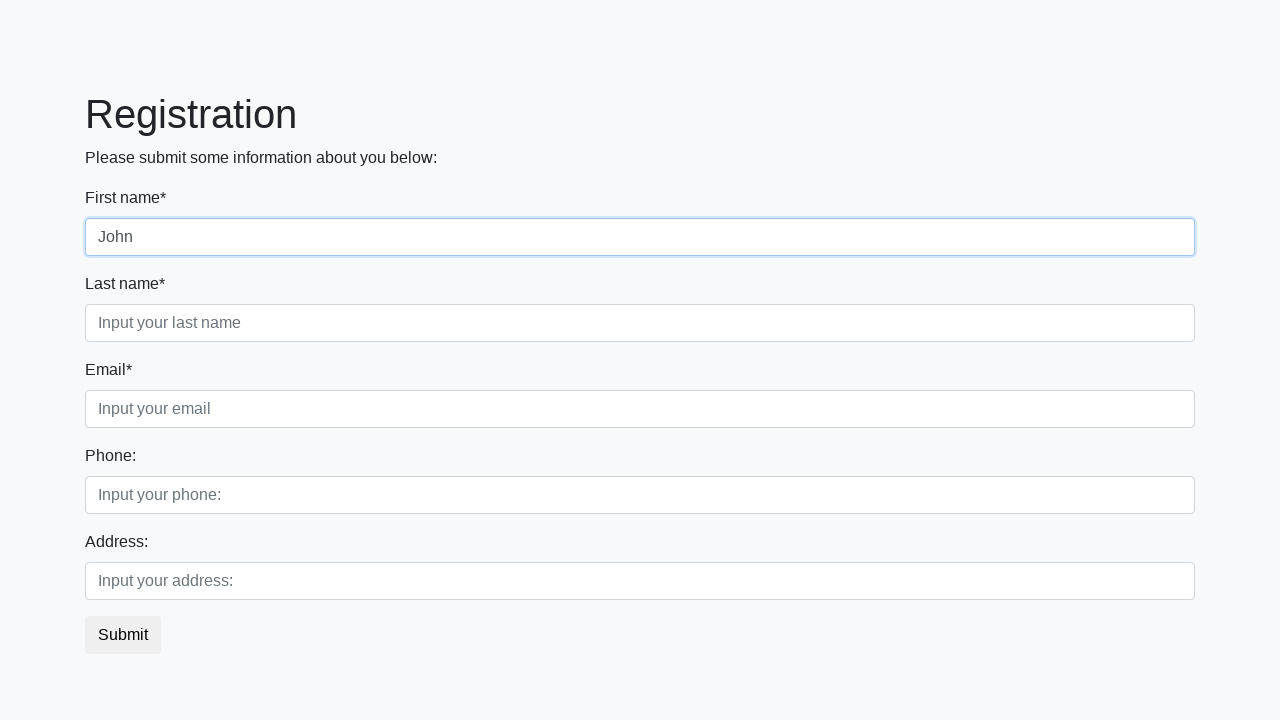

Filled surname field with 'Smith' on form > .first_block :nth-child(2) > input
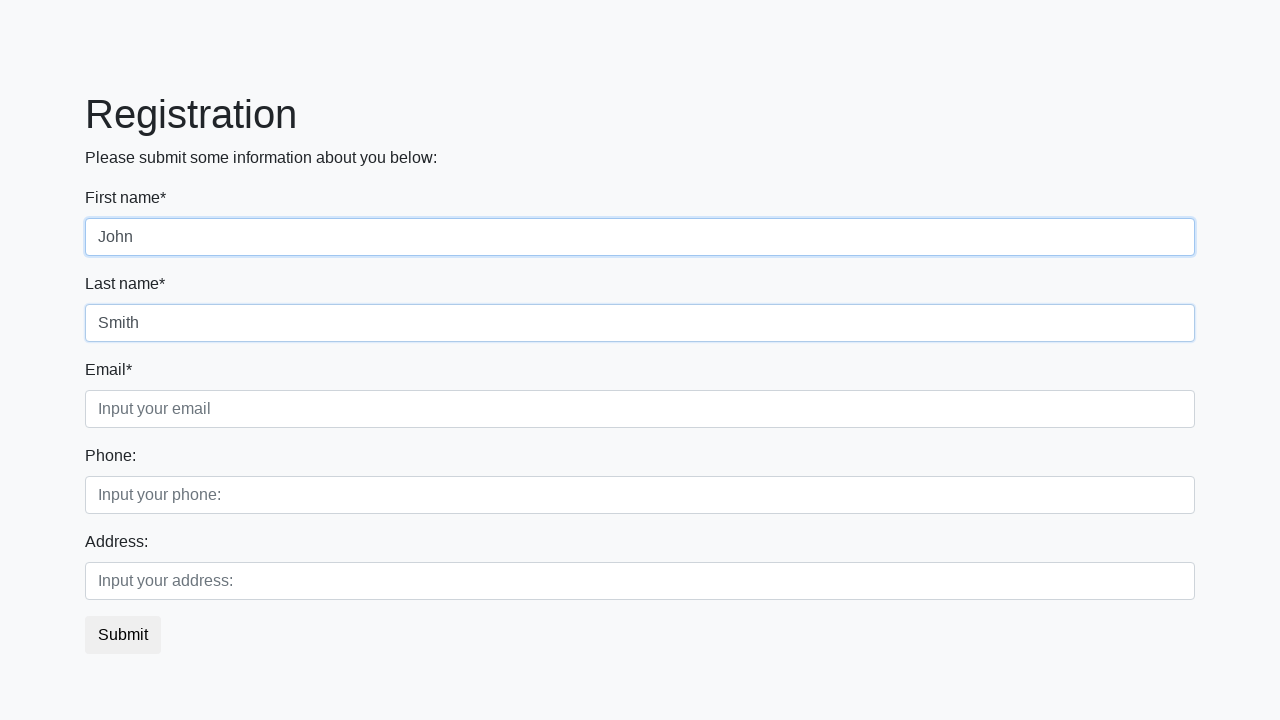

Filled email field with 'john.smith@example.com' on form > .first_block :nth-child(3) > input
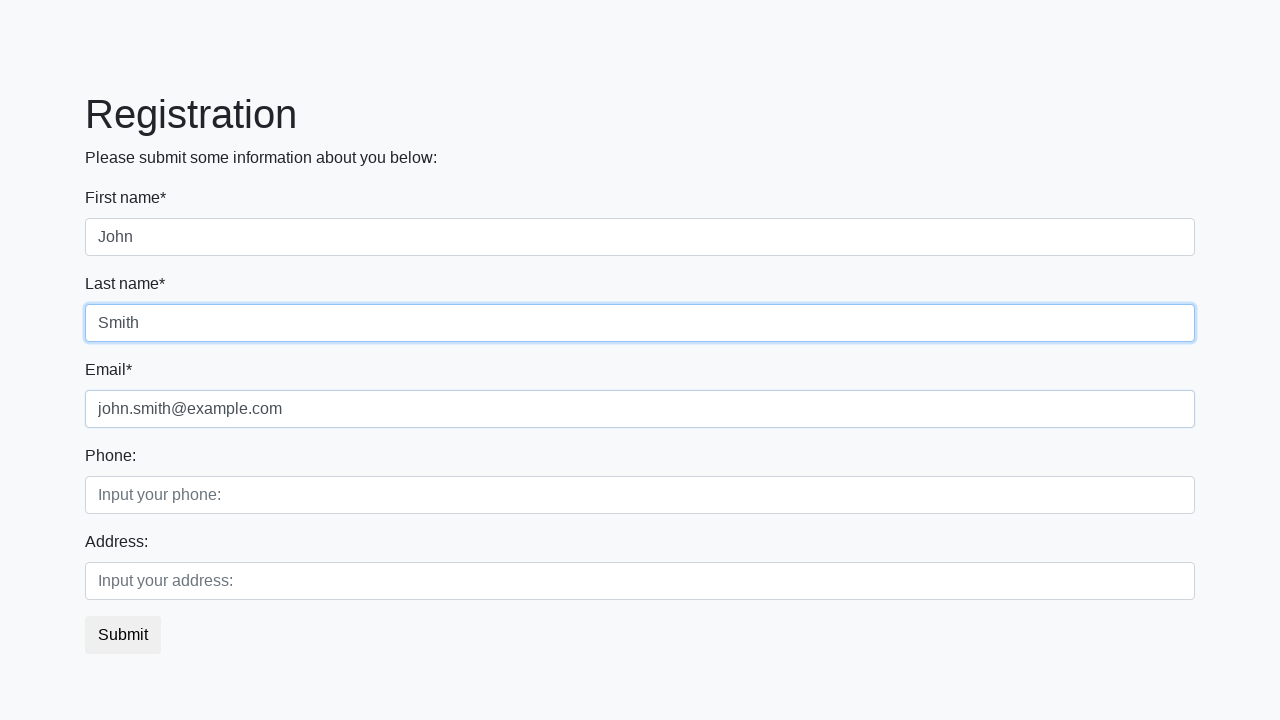

Clicked submit button to register at (123, 635) on button.btn
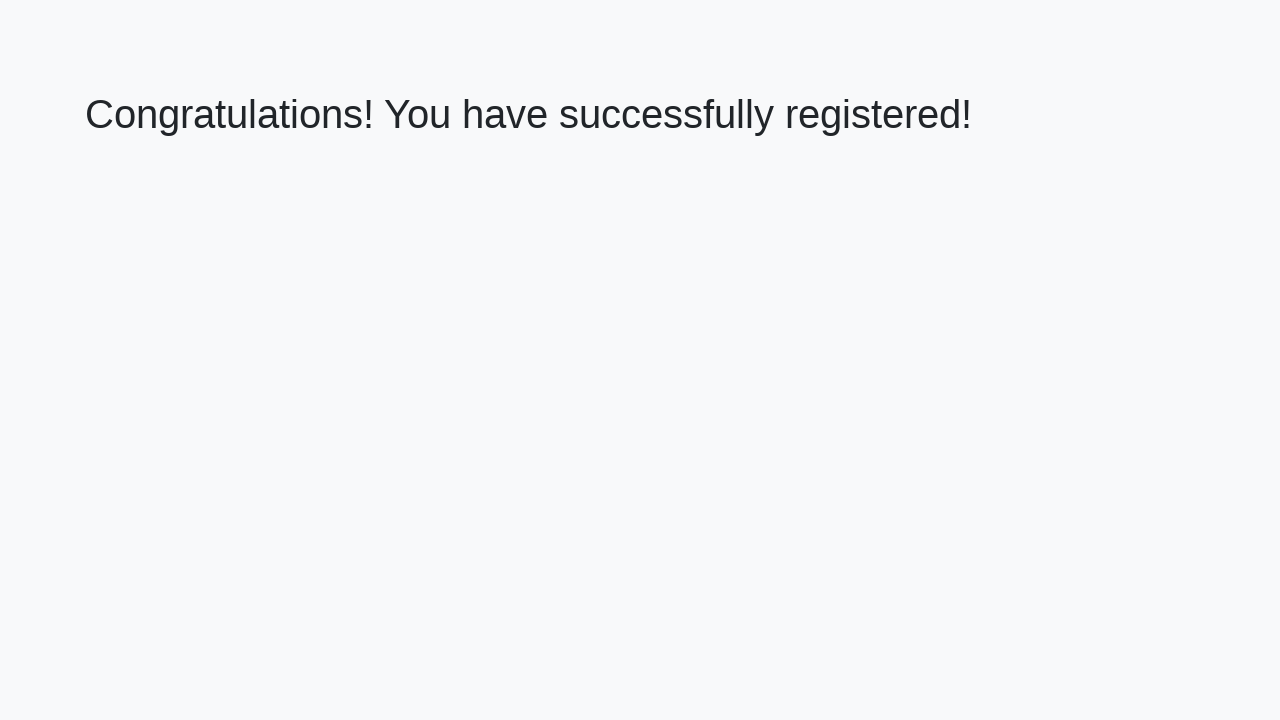

Success message appeared on registration page
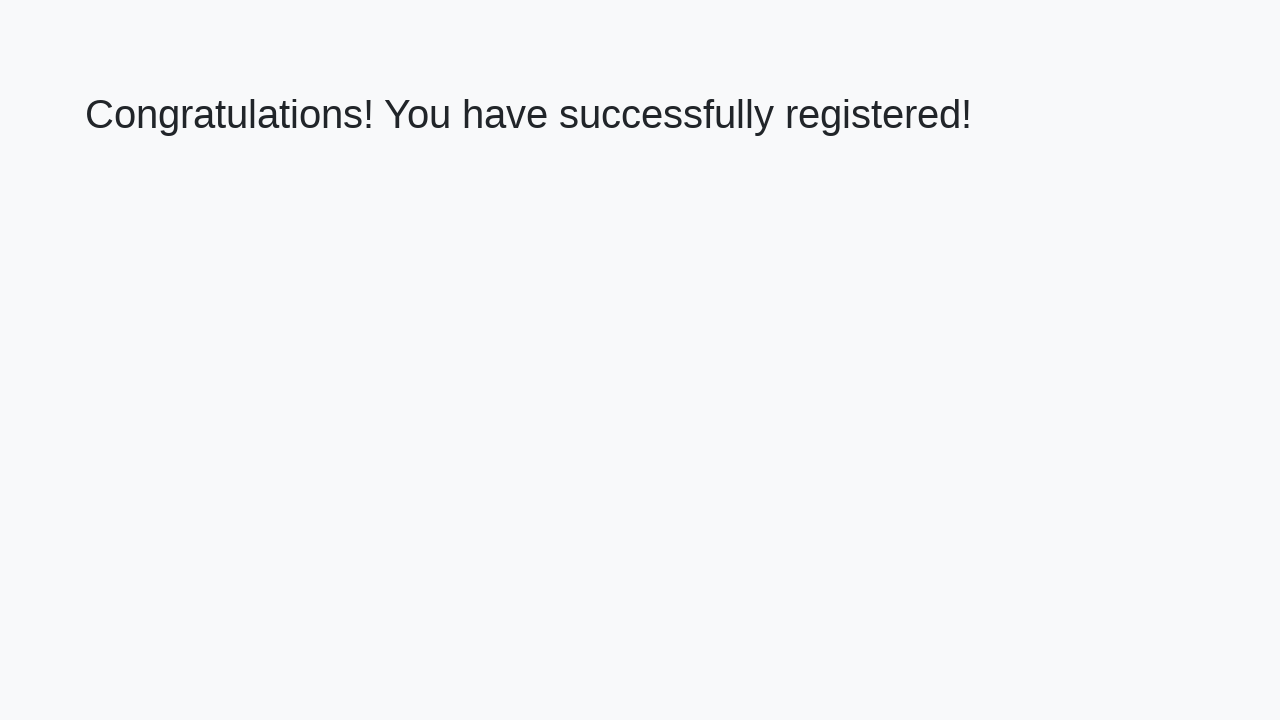

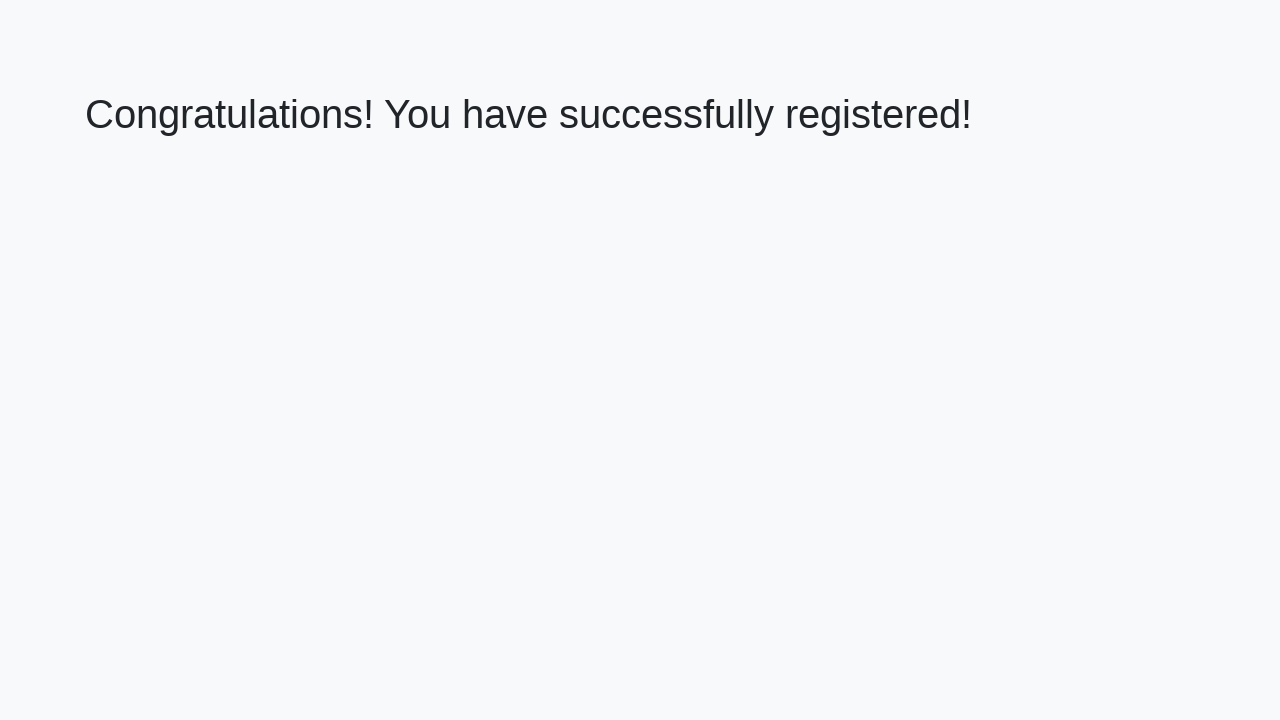